Tests shopping cart functionality by adding multiple items, removing and undoing removal, updating quantity, and attempting to apply an empty coupon code

Starting URL: http://practice.automationtesting.in/

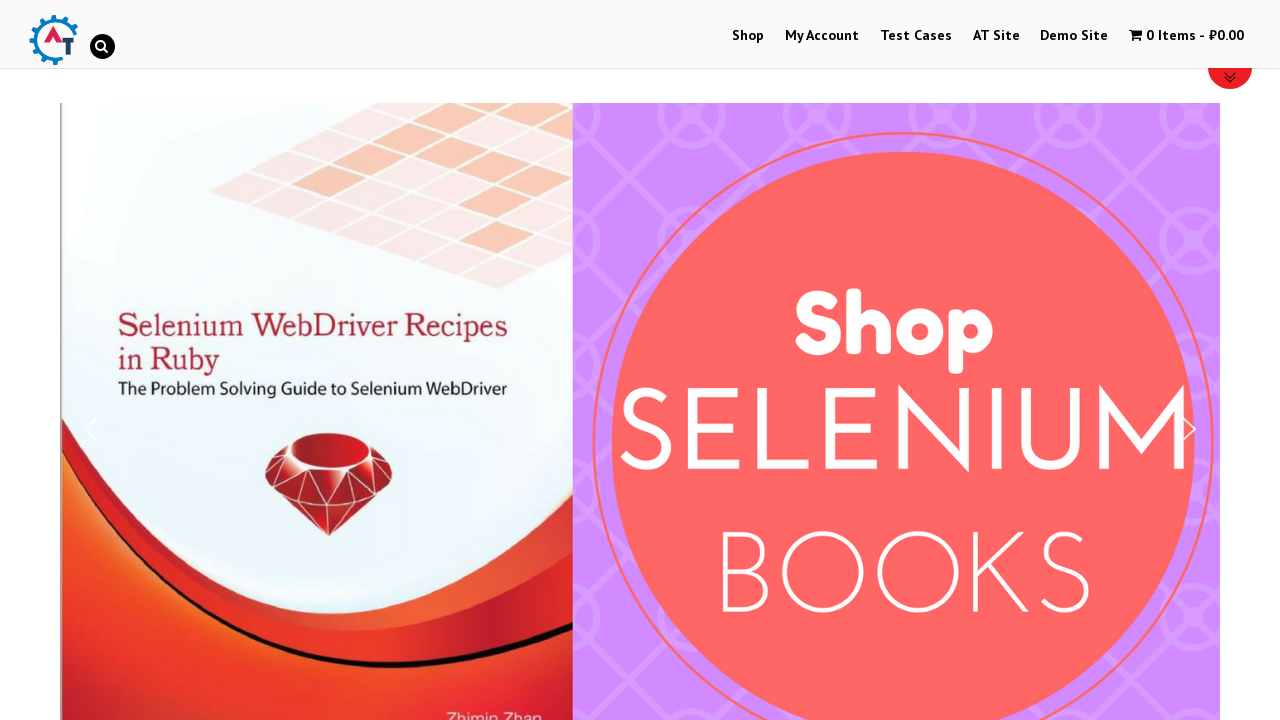

Clicked on Shop menu at (748, 36) on #menu-item-40
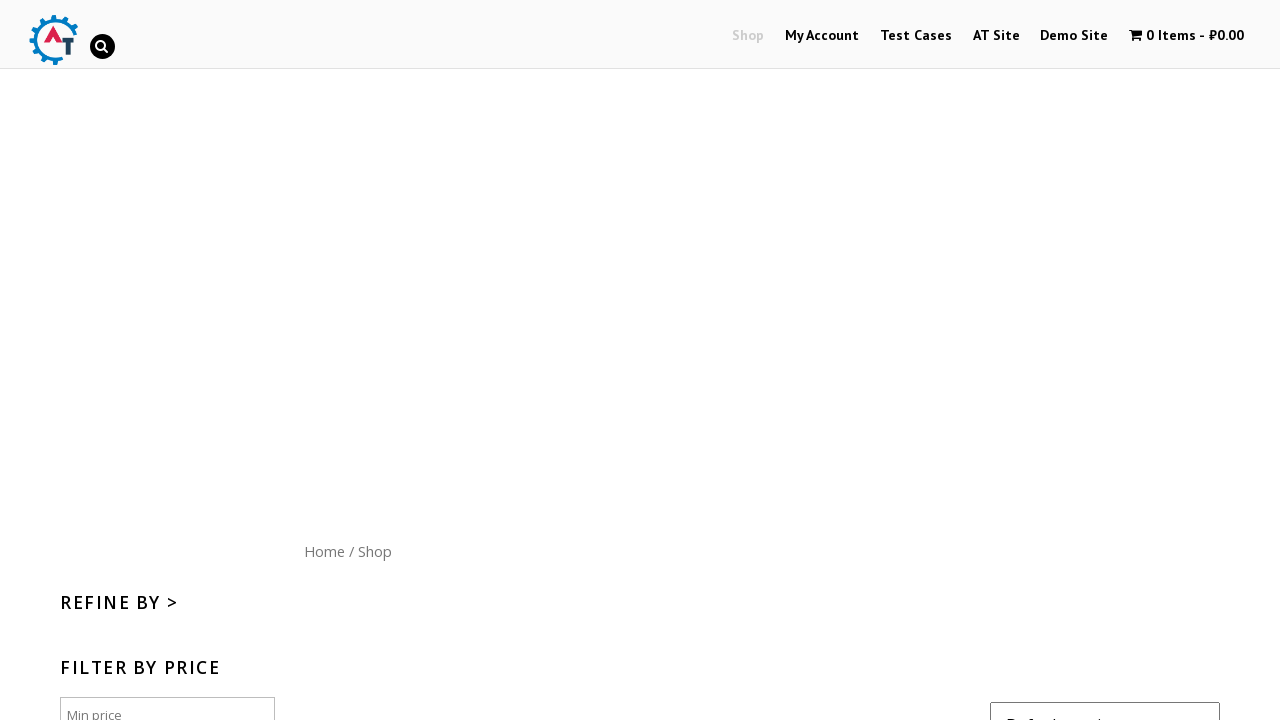

Clicked add to cart button for Selenium Ruby item at (1115, 361) on [href='/shop/?add-to-cart=182']
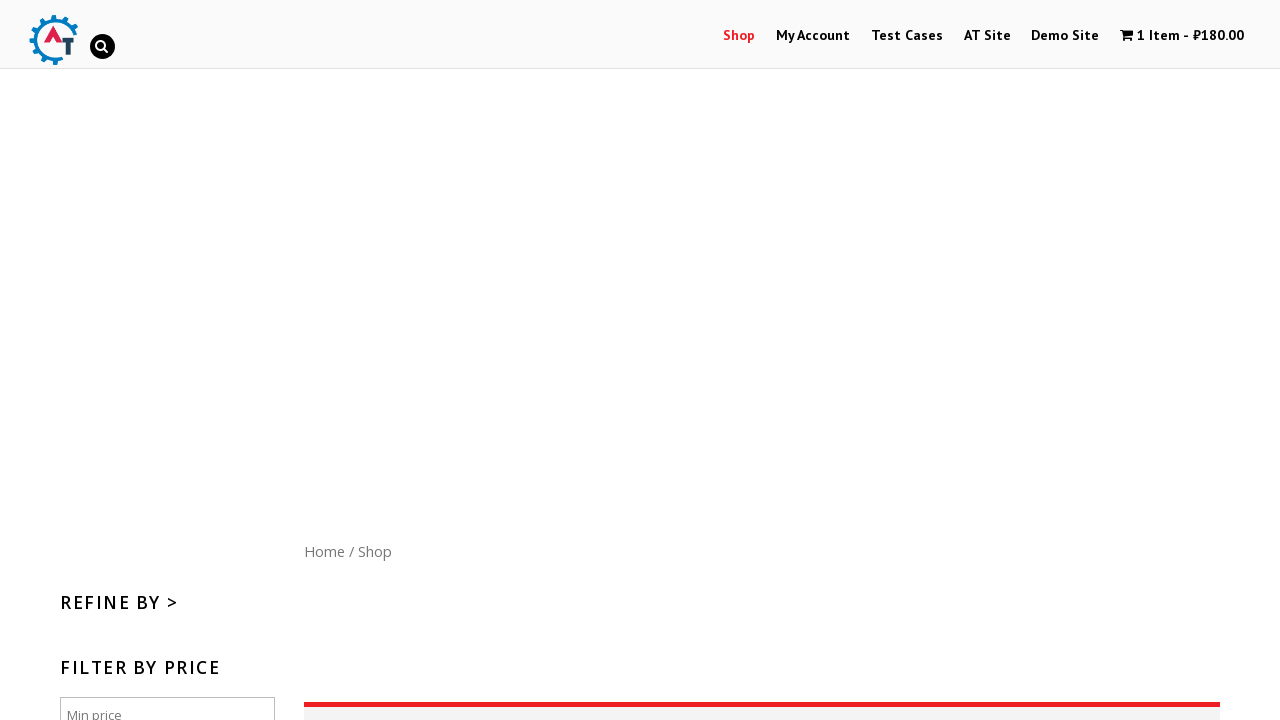

Waited 2 seconds for item to be added
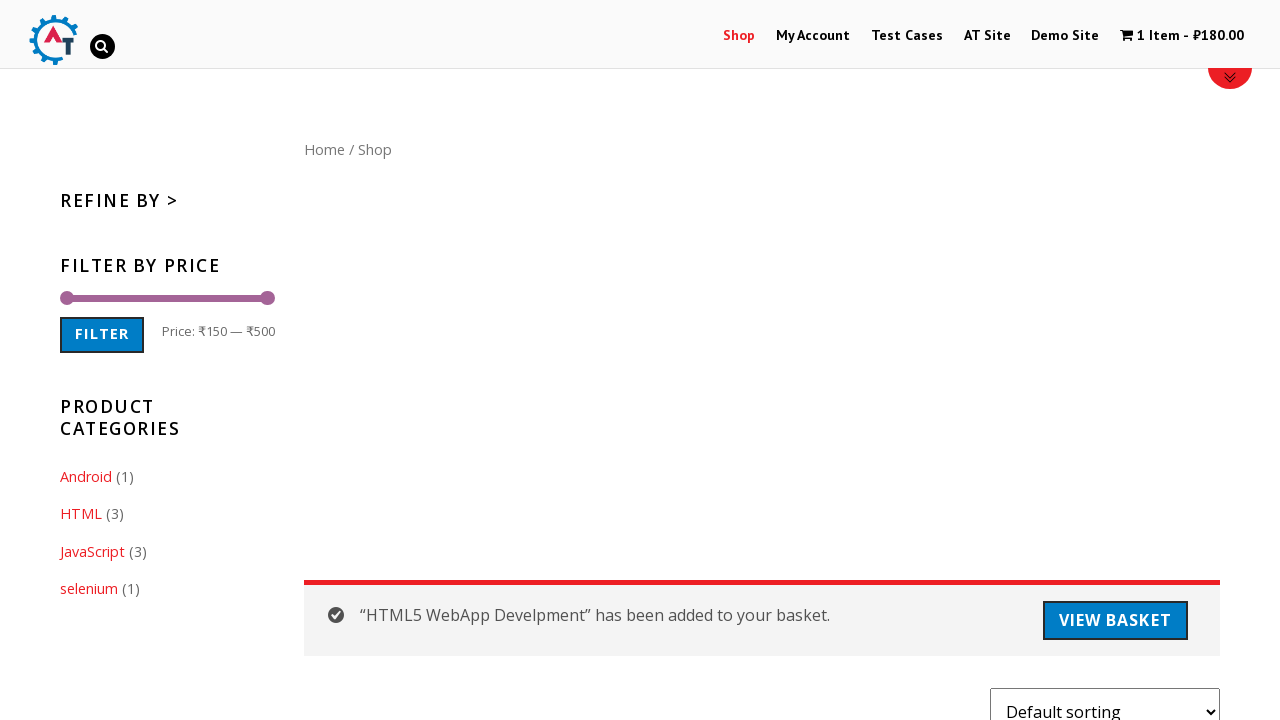

Scrolled down 300px to view more products
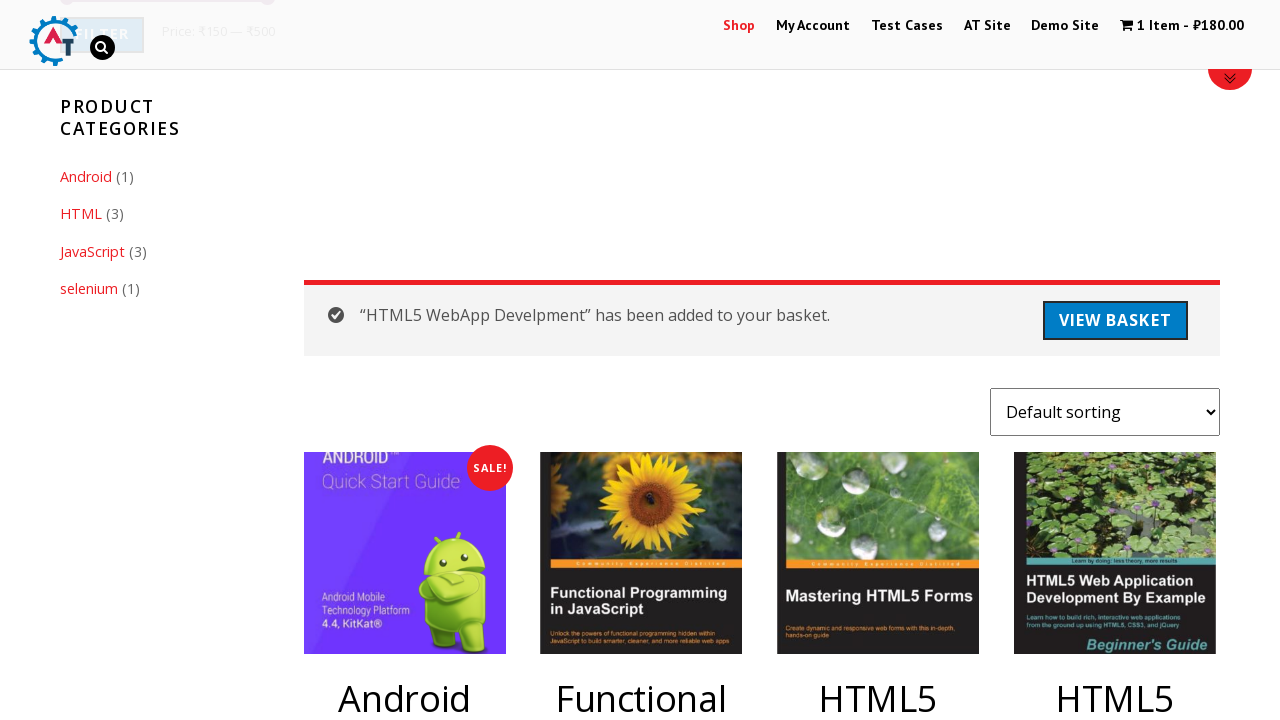

Clicked add to cart button for Thinking in HTML item at (878, 361) on [href='/shop/?add-to-cart=180']
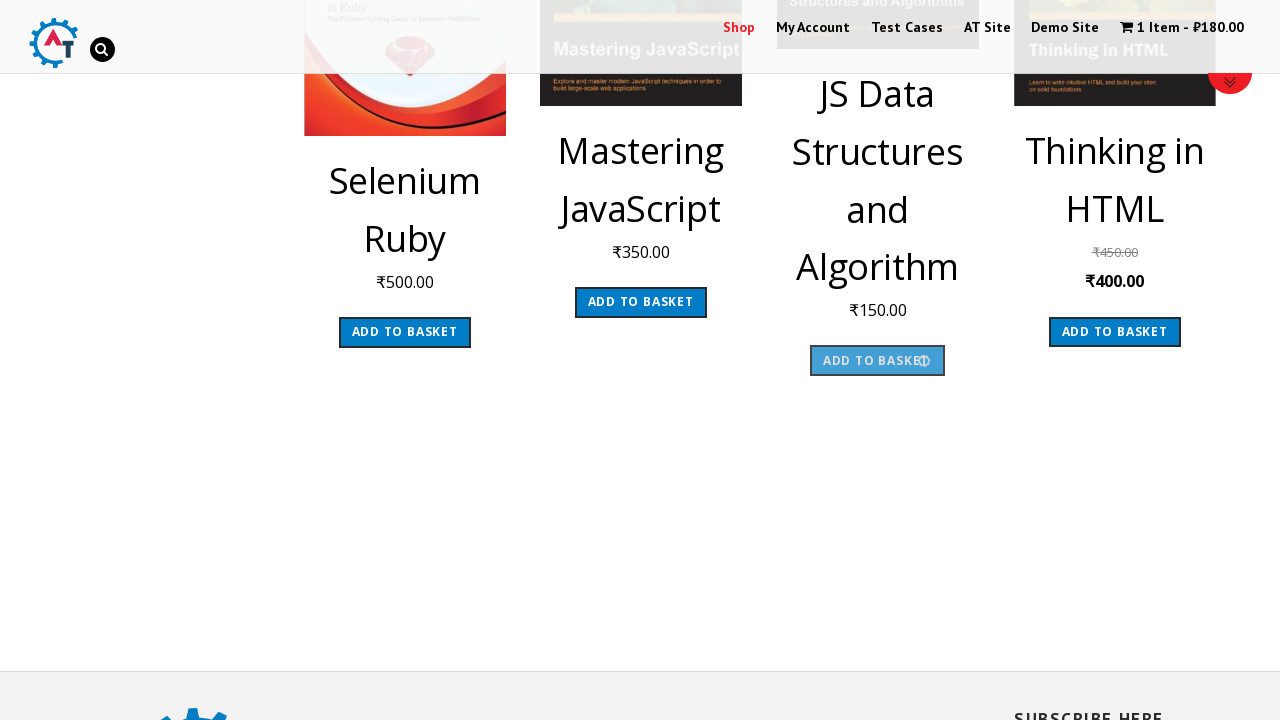

Waited 2 seconds for second item to be added
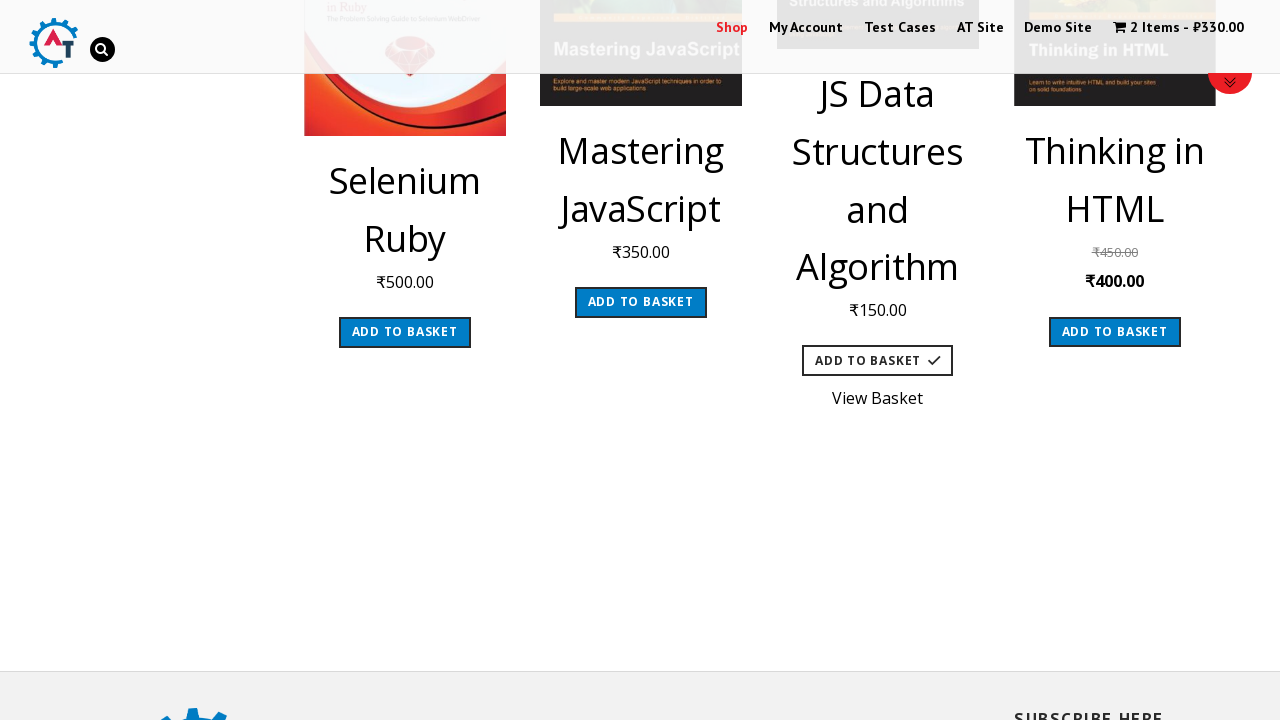

Clicked on cart to view added items at (1155, 28) on .cartcontents
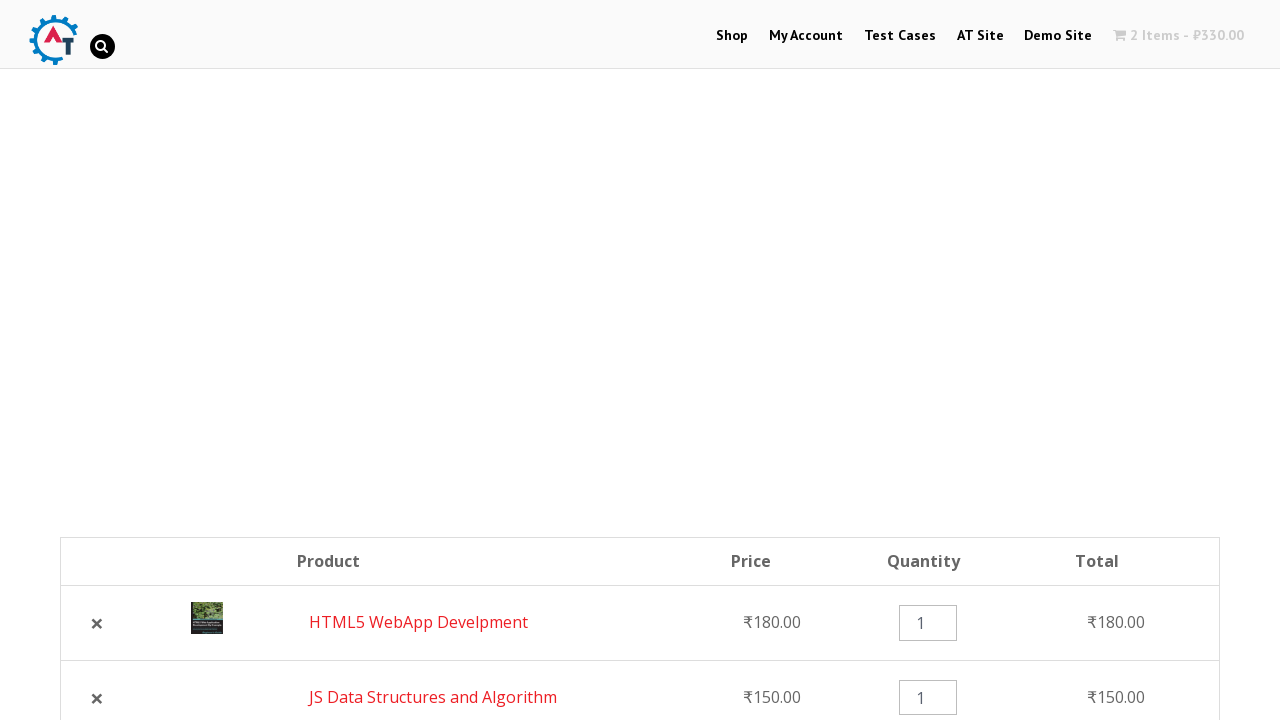

Waited 2 seconds for cart to load
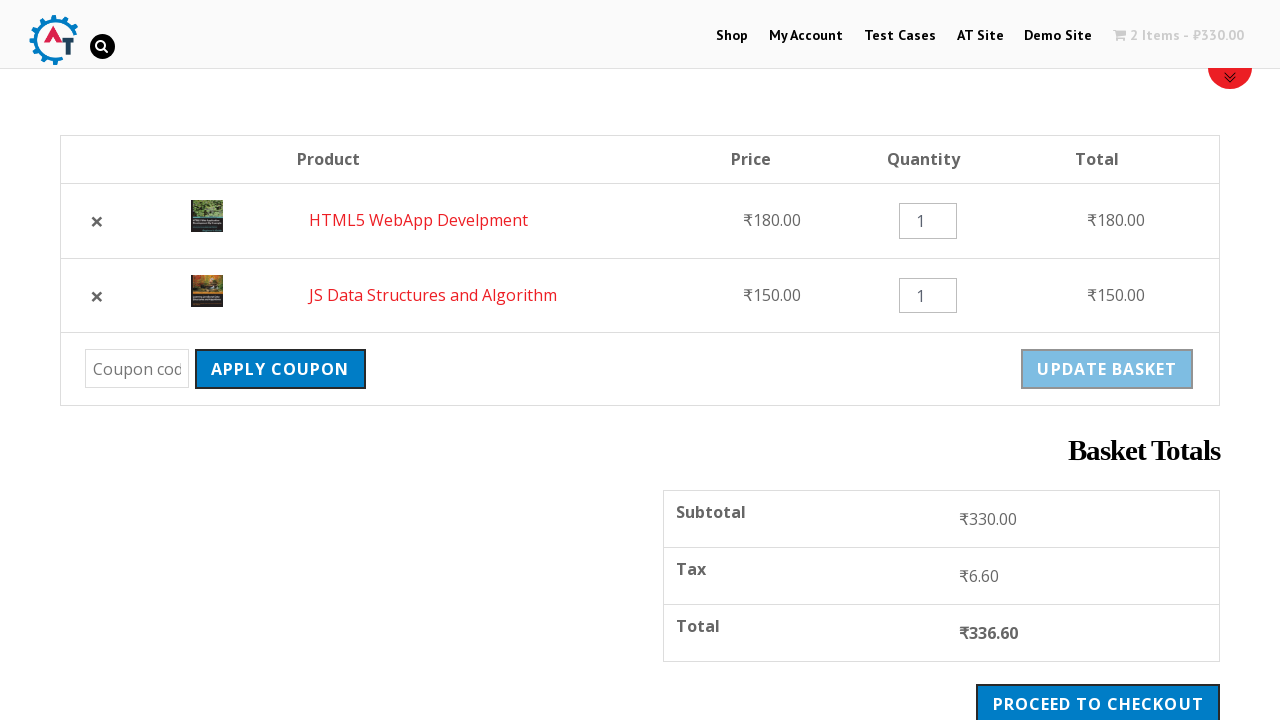

Clicked remove button for first item (product ID 182) at (97, 221) on [data-product_id='182']
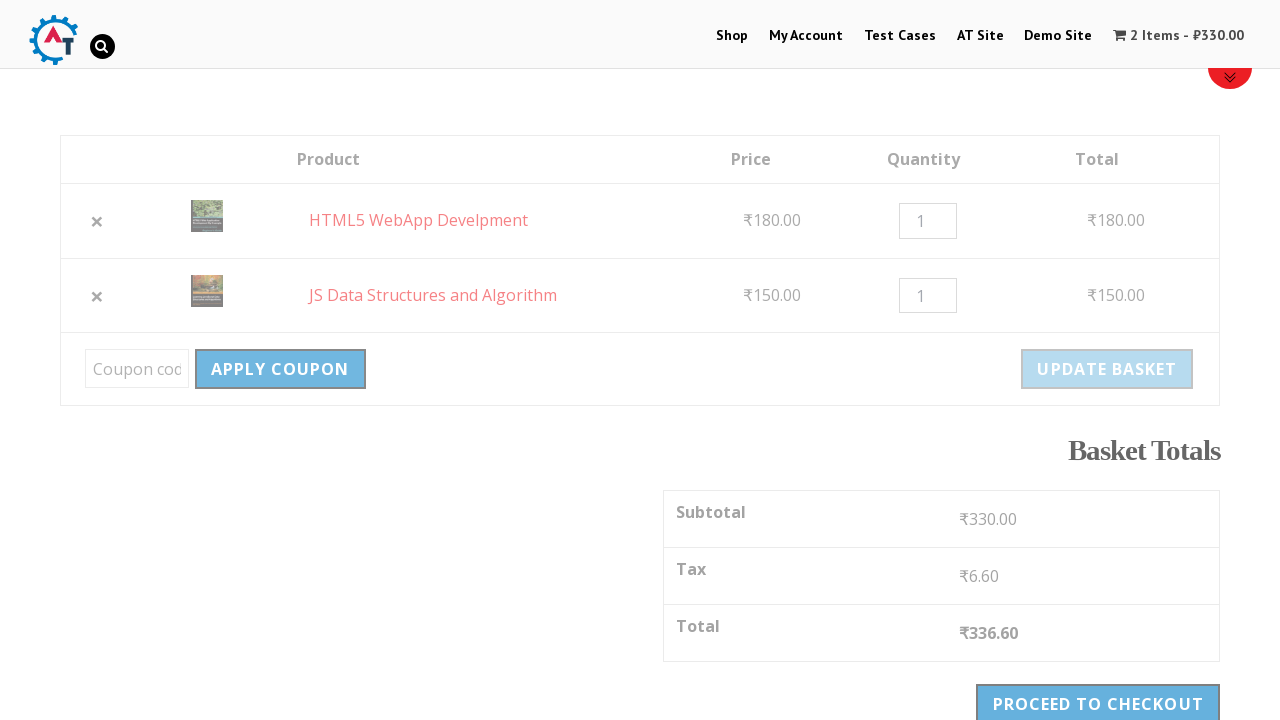

Waited 2 seconds for item removal
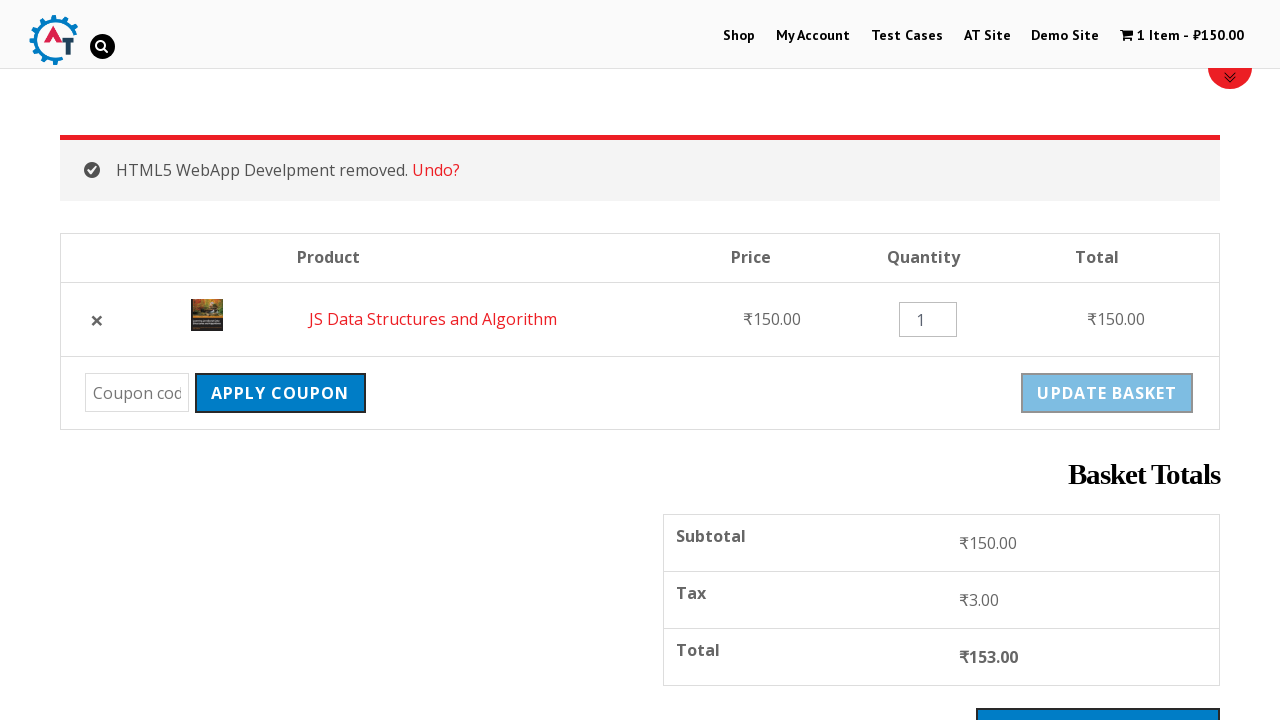

Clicked Undo link to restore removed item at (436, 170) on text=Undo?
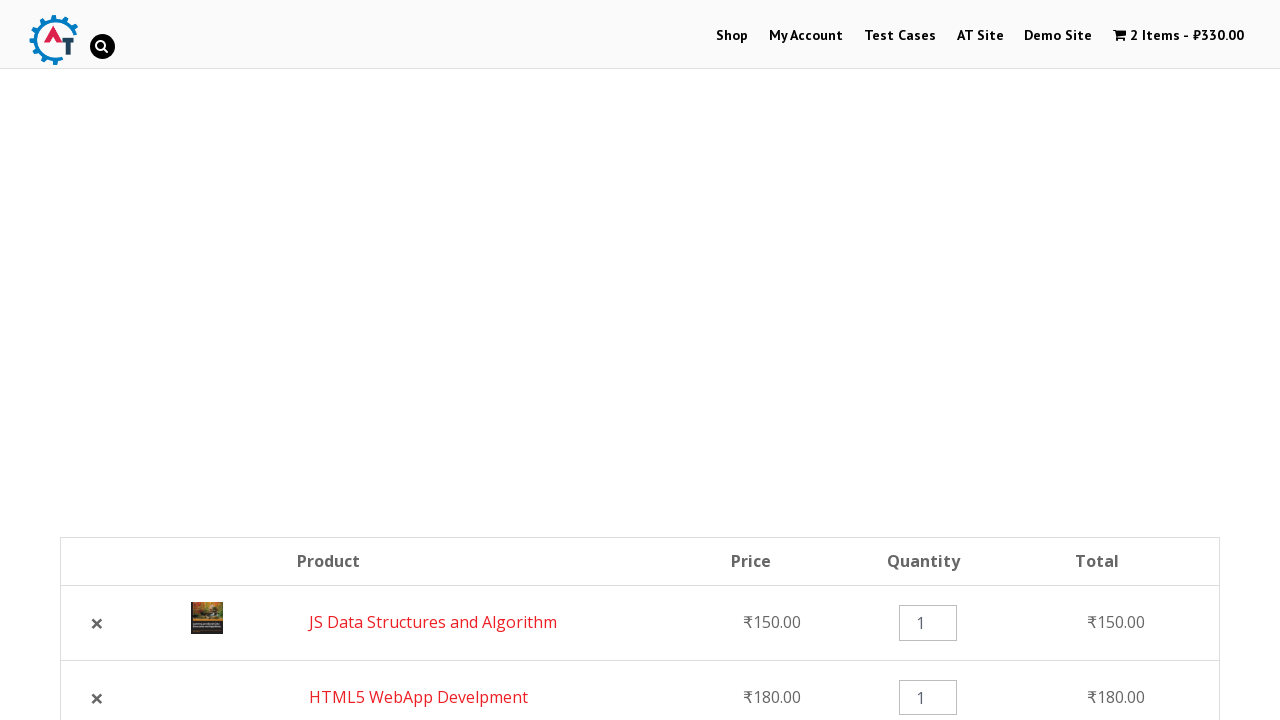

Waited 2 seconds for undo operation to complete
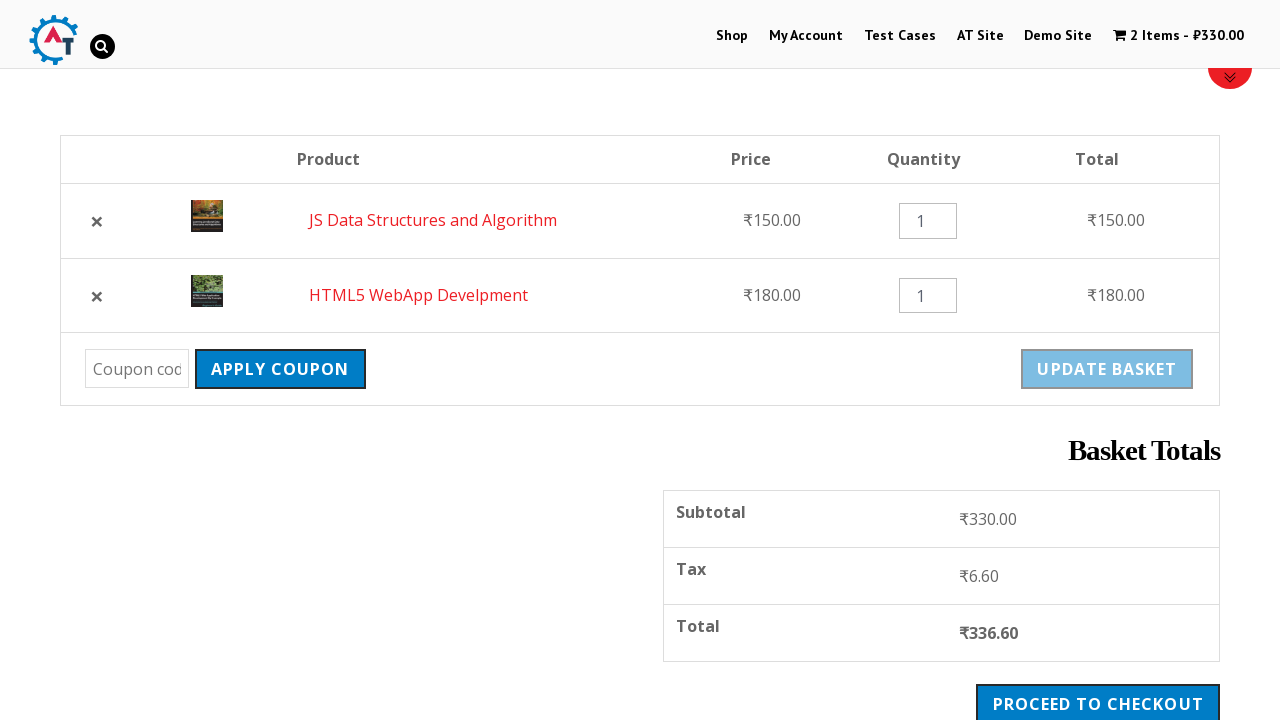

Updated quantity field to 3 on input[name*='qty'] >> nth=0
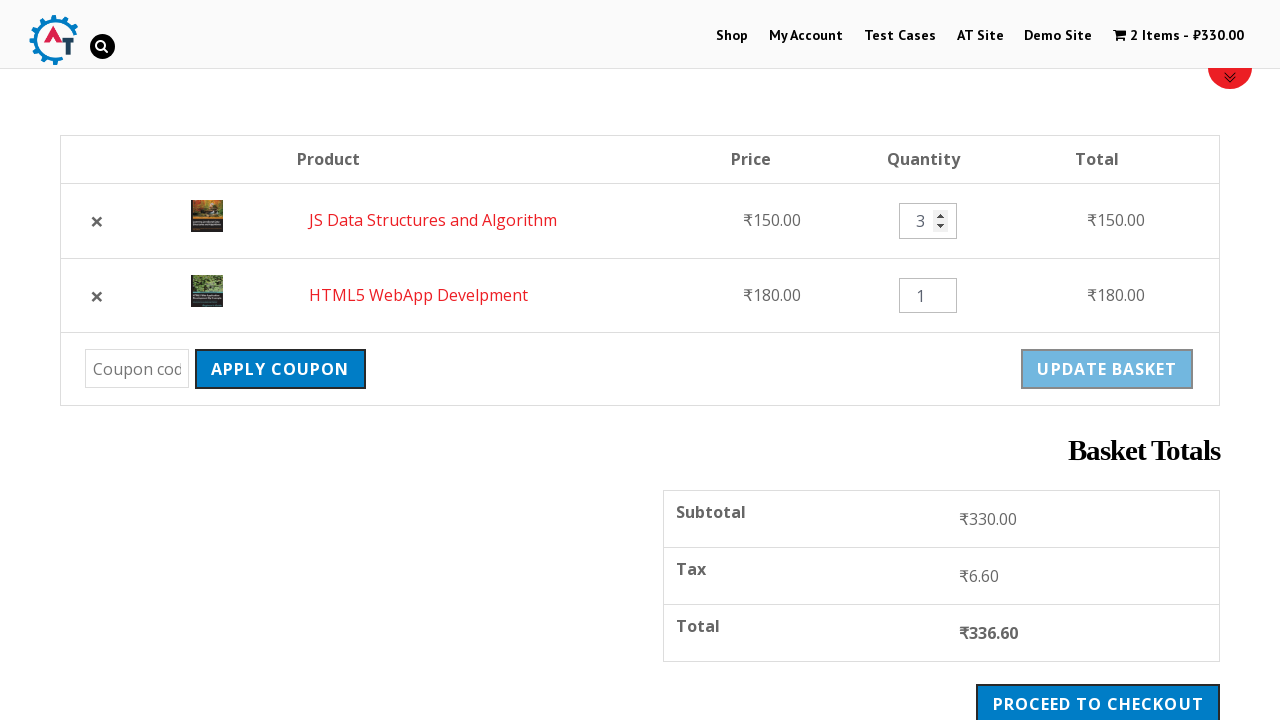

Clicked Update Cart button at (1107, 369) on [name='update_cart']
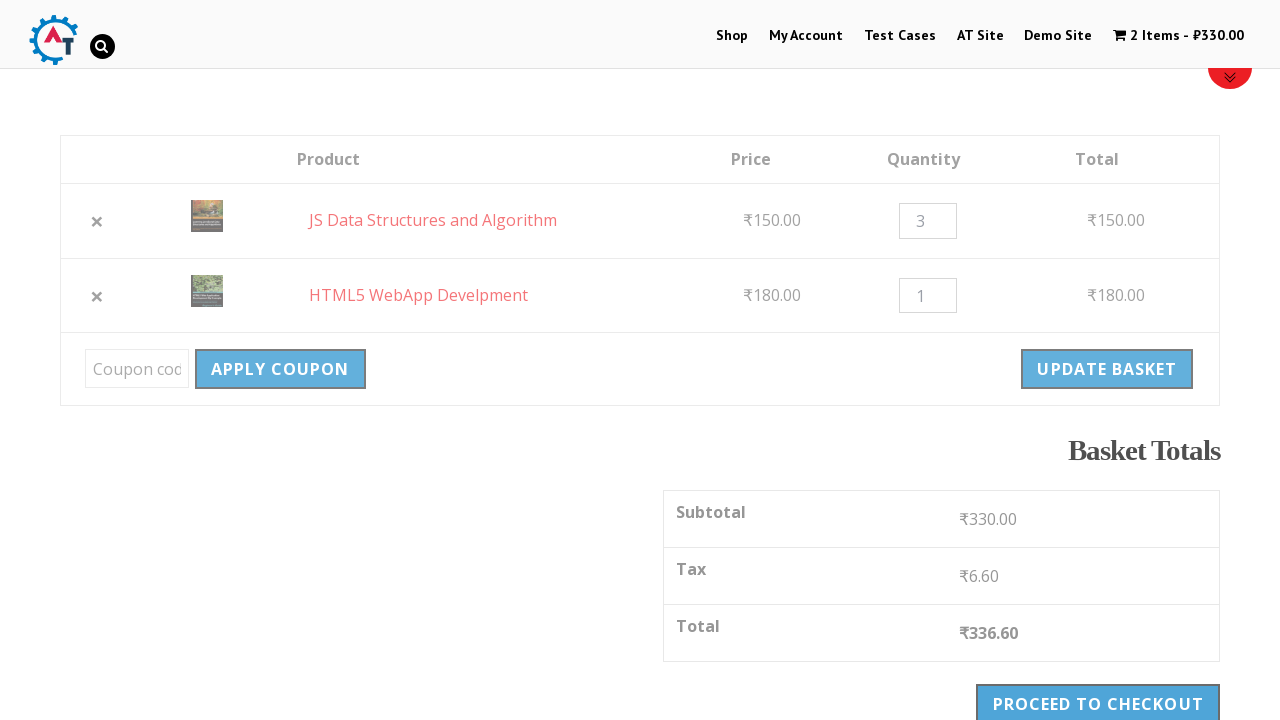

Waited 2 seconds for cart to update
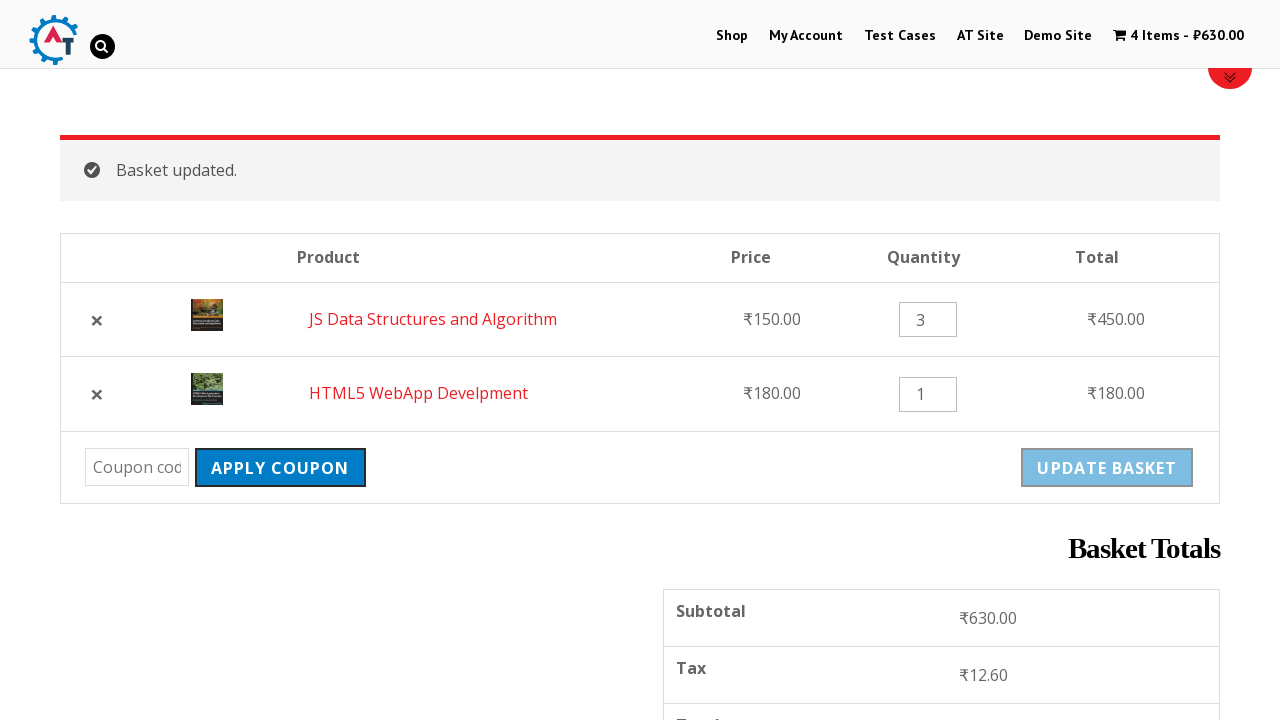

Clicked Apply Coupon button without entering code at (280, 468) on [value='Apply Coupon']
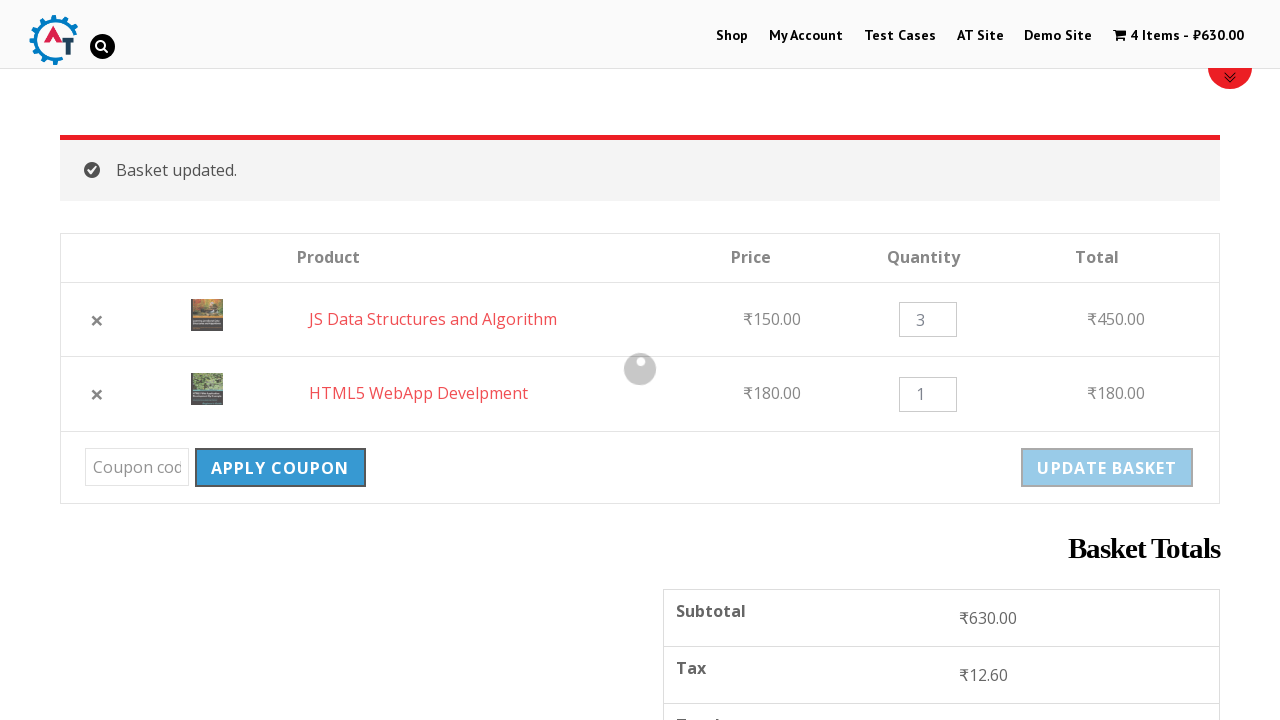

Waited 2 seconds for coupon validation
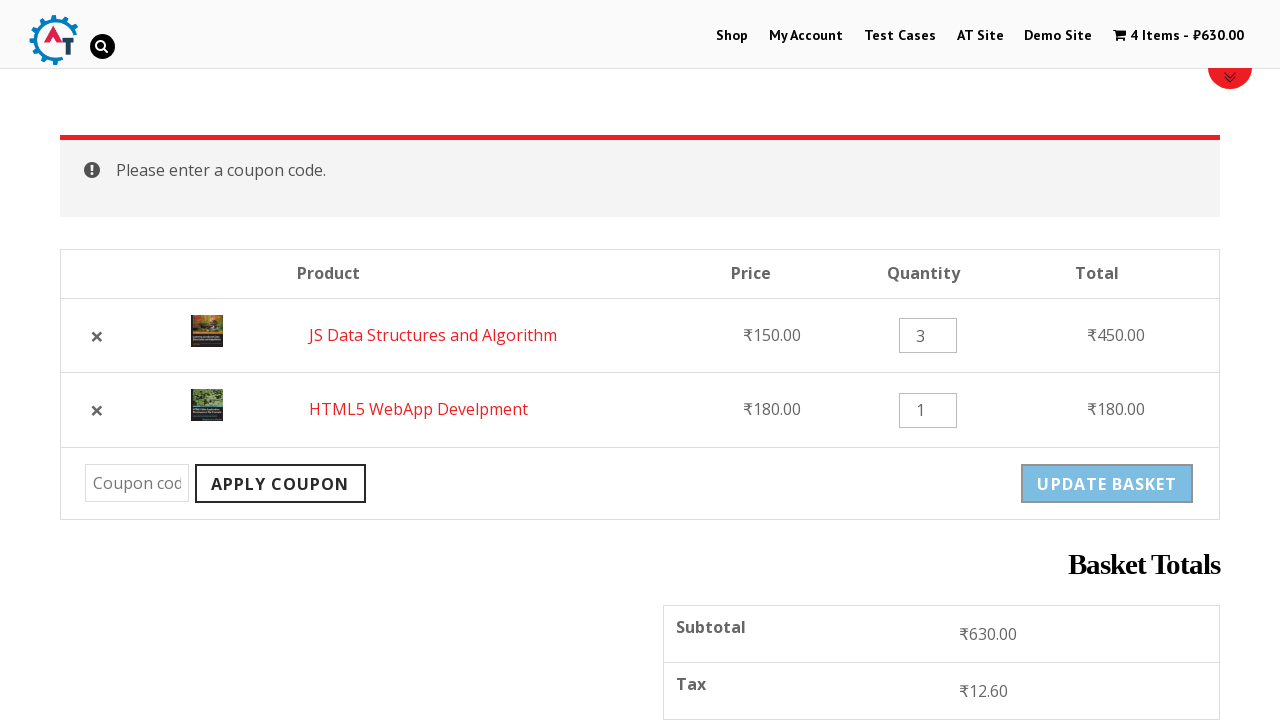

Verified error message displayed for empty coupon code
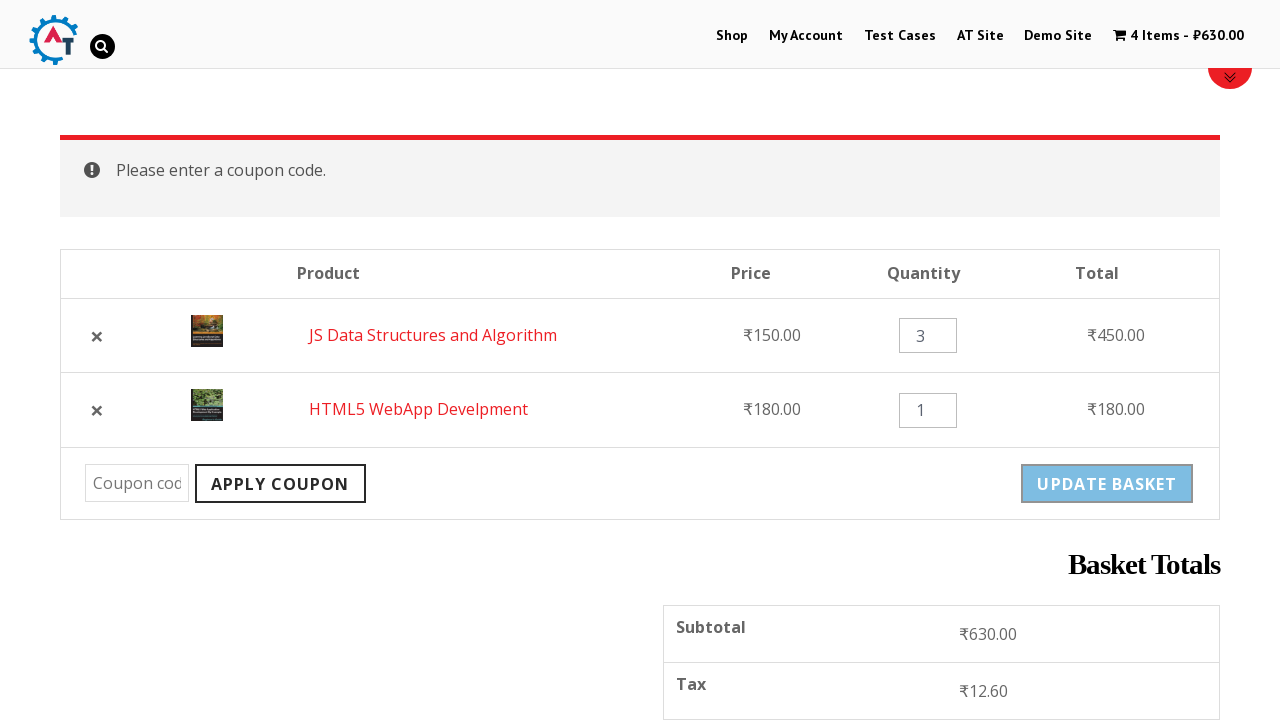

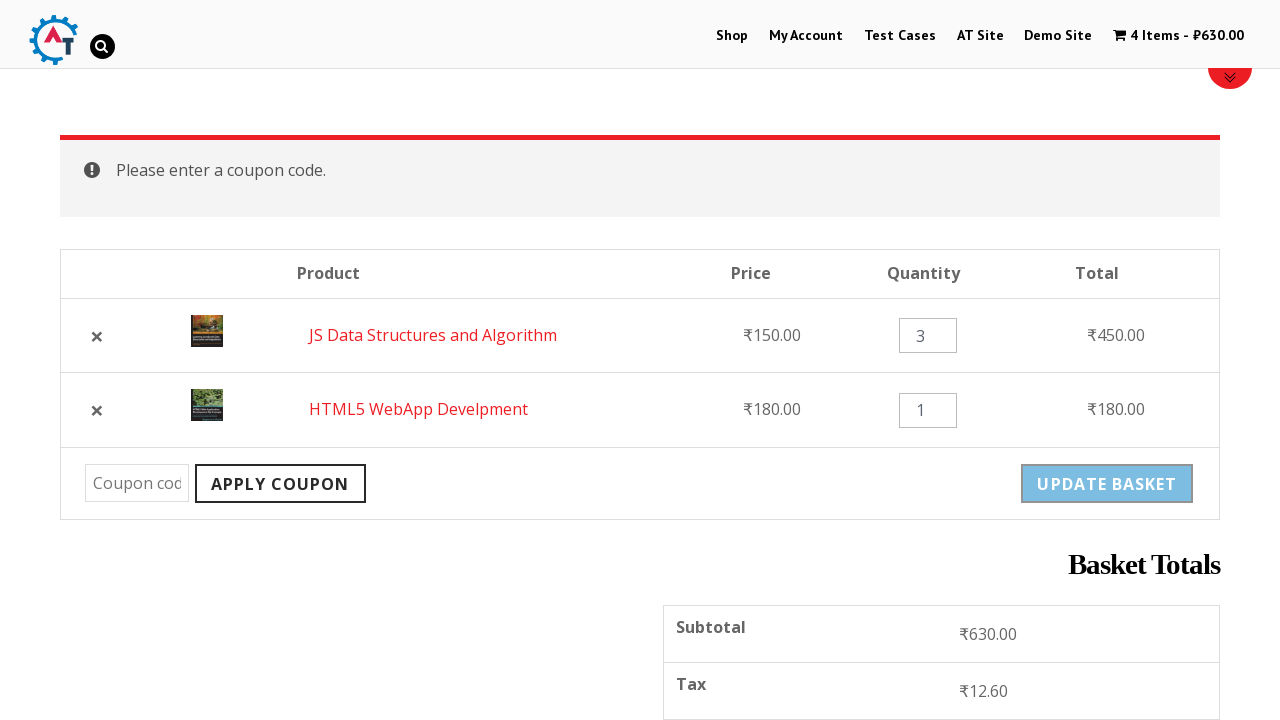